Tests e-commerce functionality by searching for a product, adding it to cart, and proceeding to checkout

Starting URL: https://rahulshettyacademy.com/seleniumPractise/#/

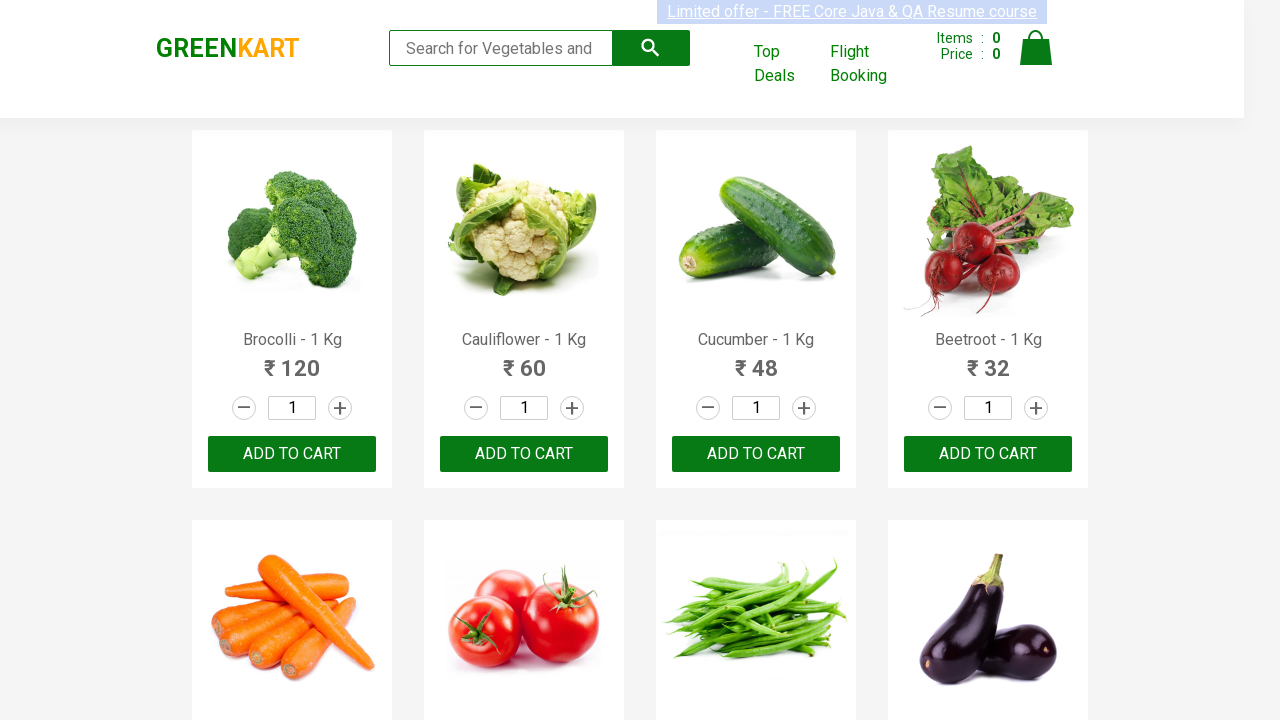

Filled search field with 'Tom' on .search-keyword
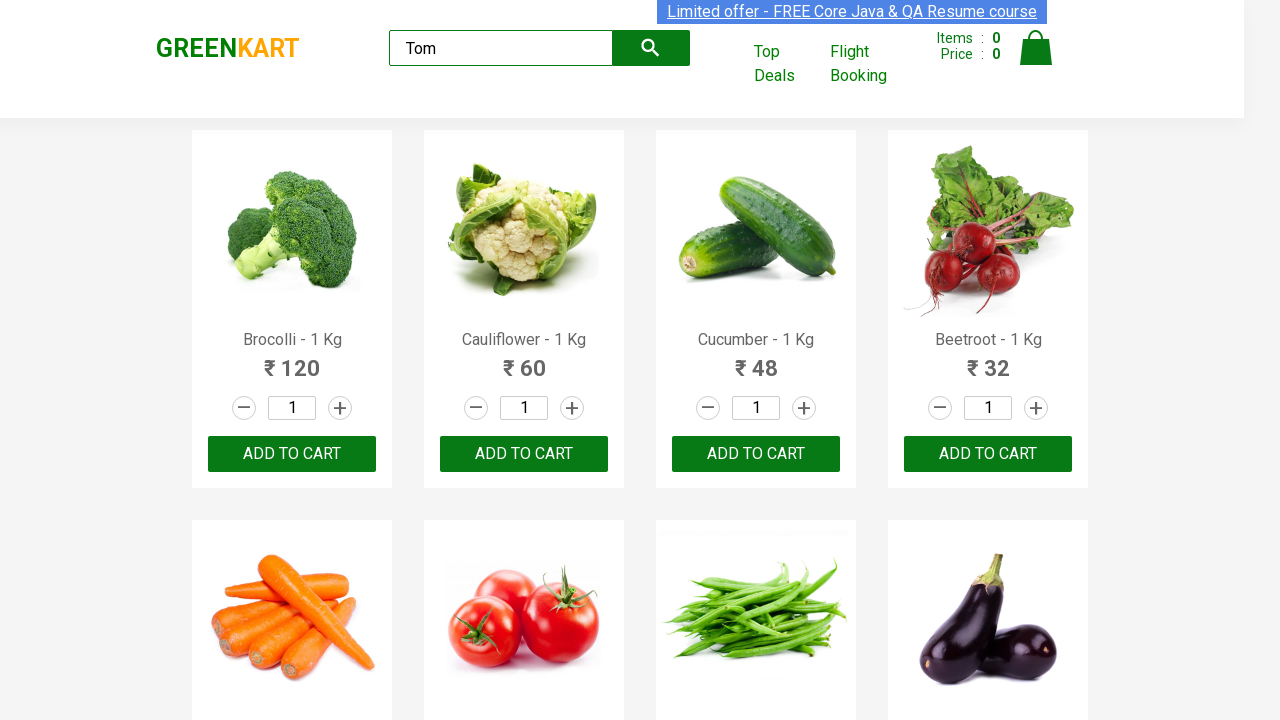

Waited 2 seconds for page to load
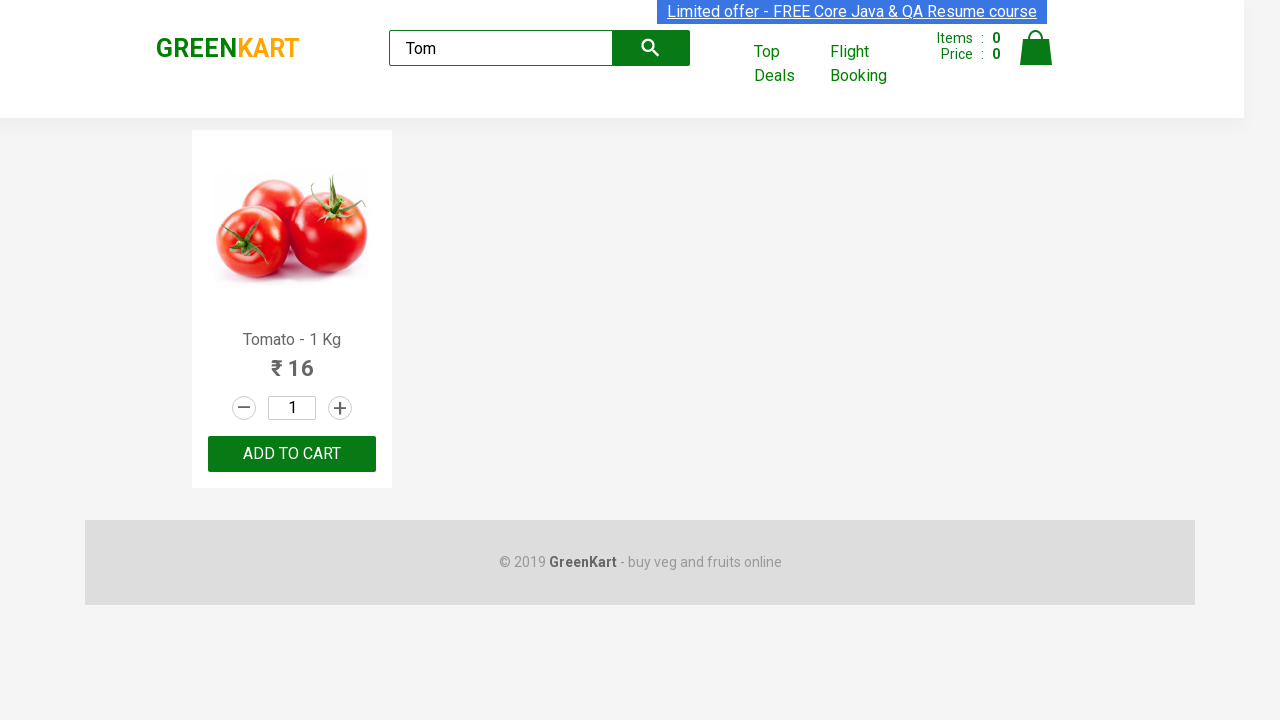

Clicked add to cart button for product at (292, 454) on .product-action button
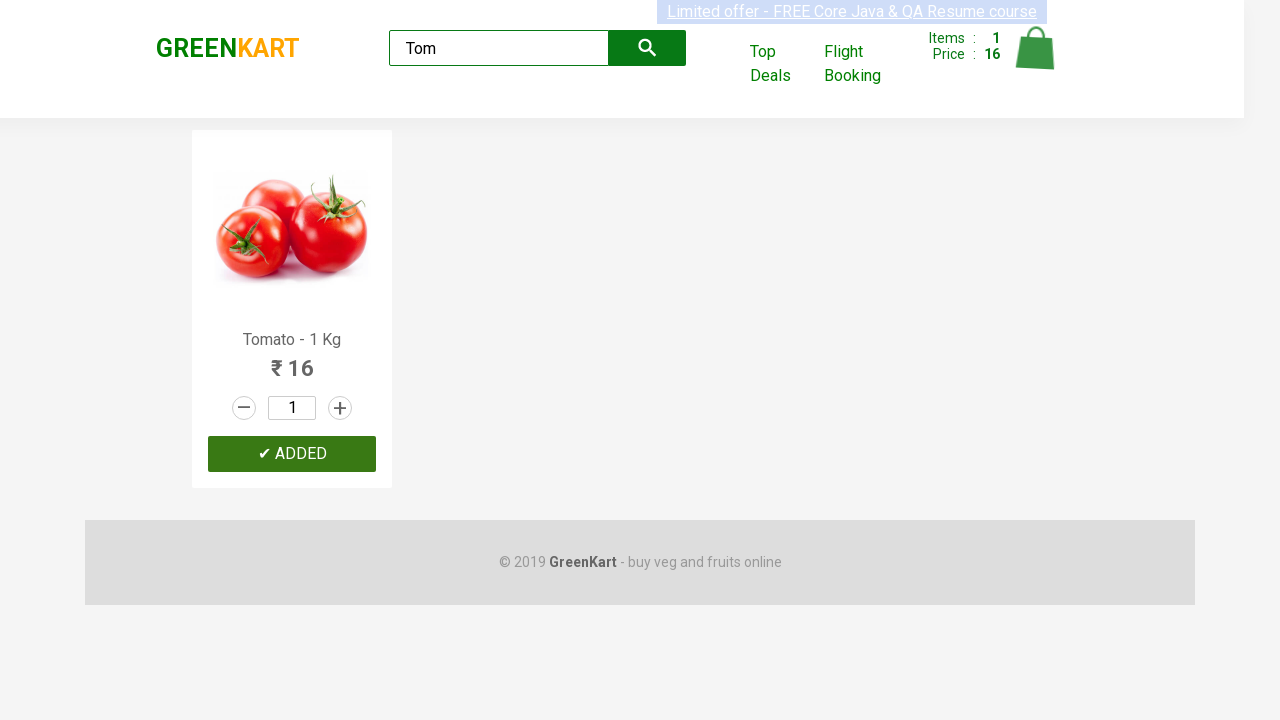

Clicked cart icon to view cart at (1036, 48) on .cart-icon > img
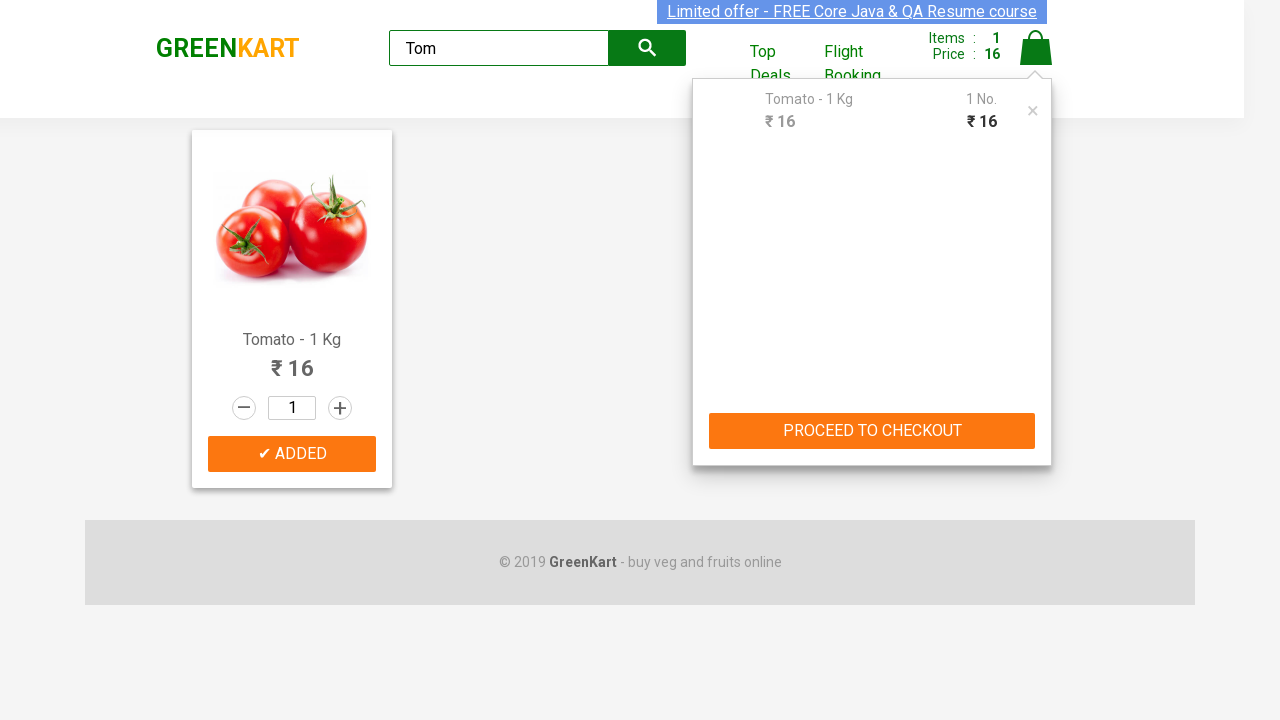

Proceed to checkout button became visible
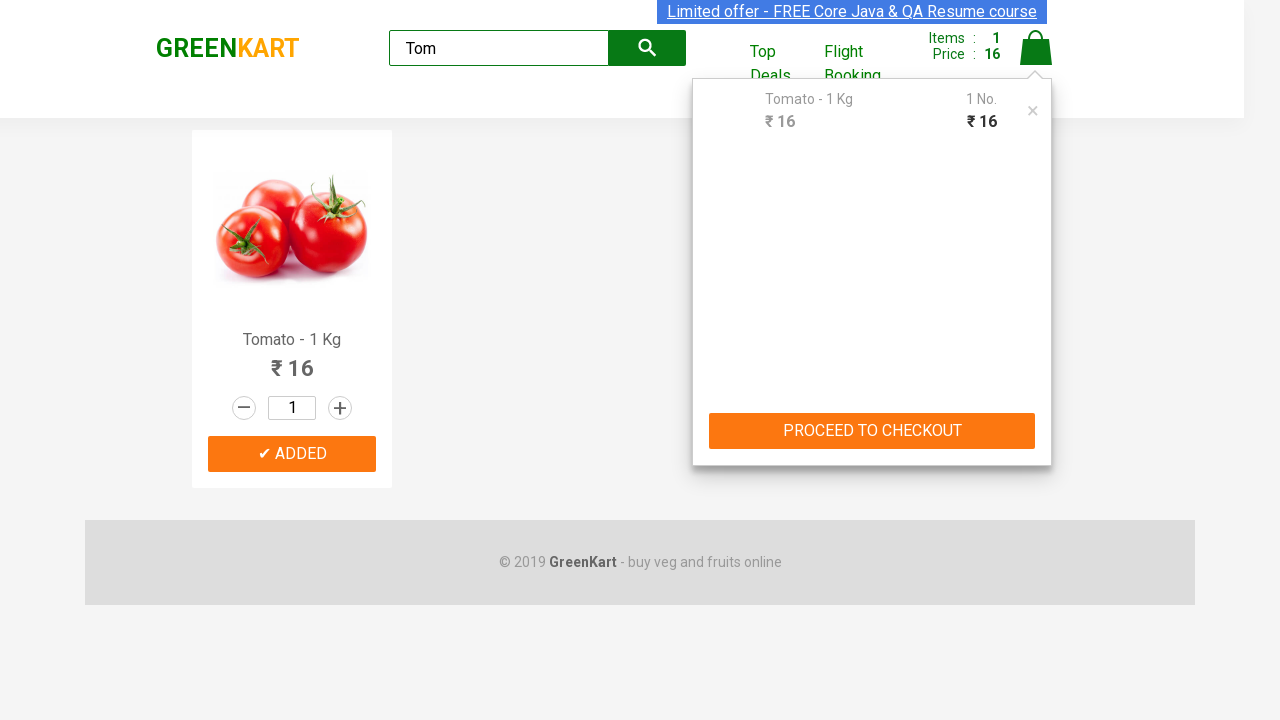

Clicked proceed to checkout button at (872, 431) on xpath=//button[contains(text(),'PROCEED TO CHECKOUT')]
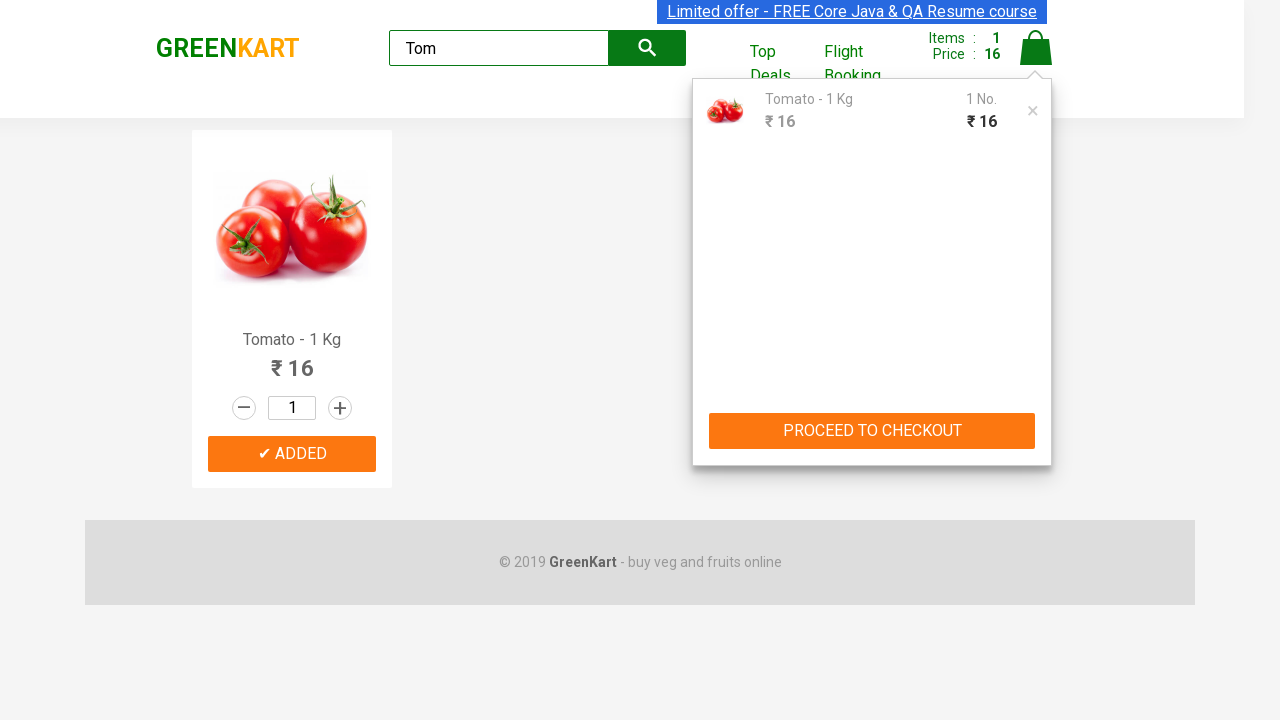

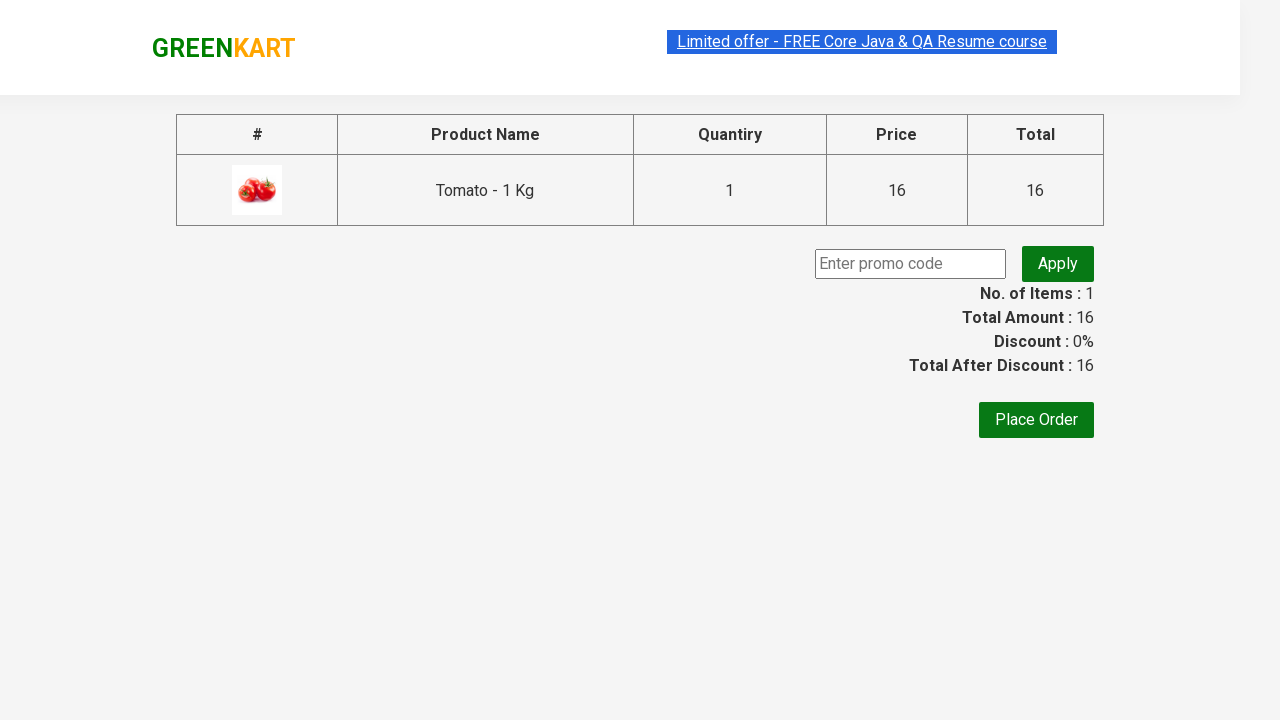